Tests drag and drop functionality on jQuery UI demo page by dragging a draggable element onto a droppable target and verifying the "Dropped!" text appears

Starting URL: http://jqueryui.com/droppable/

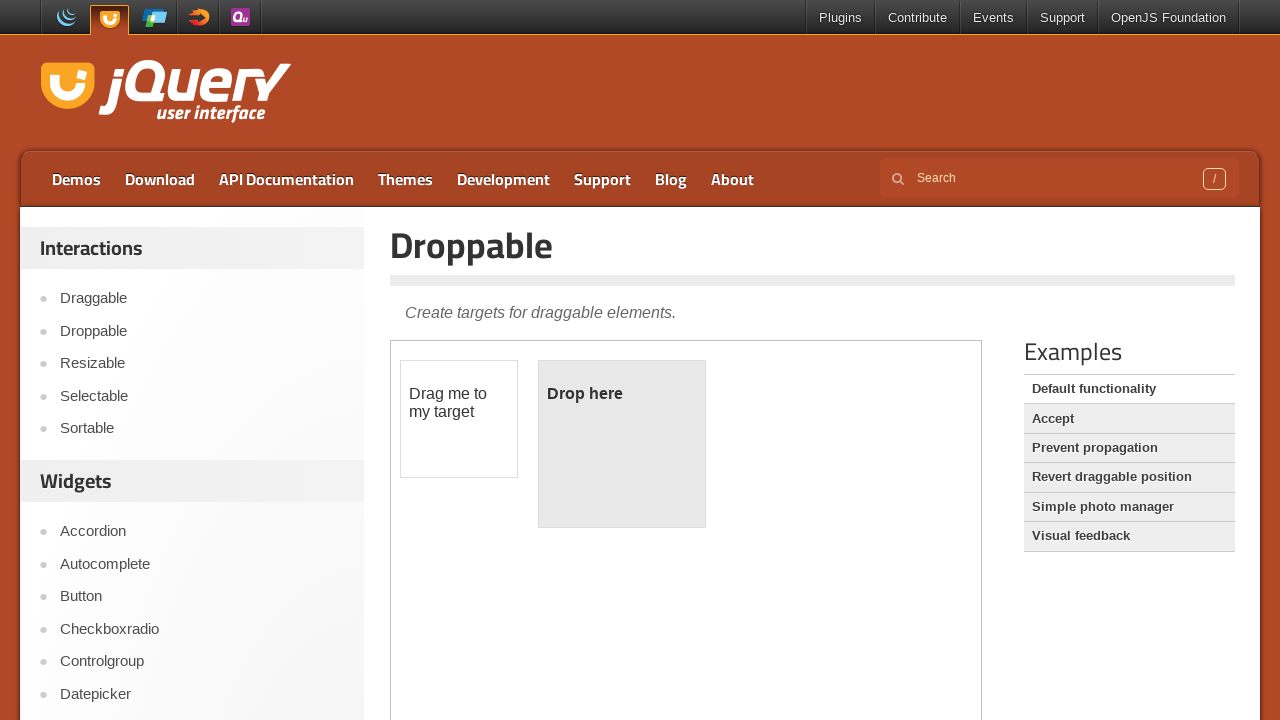

Located the demo iframe
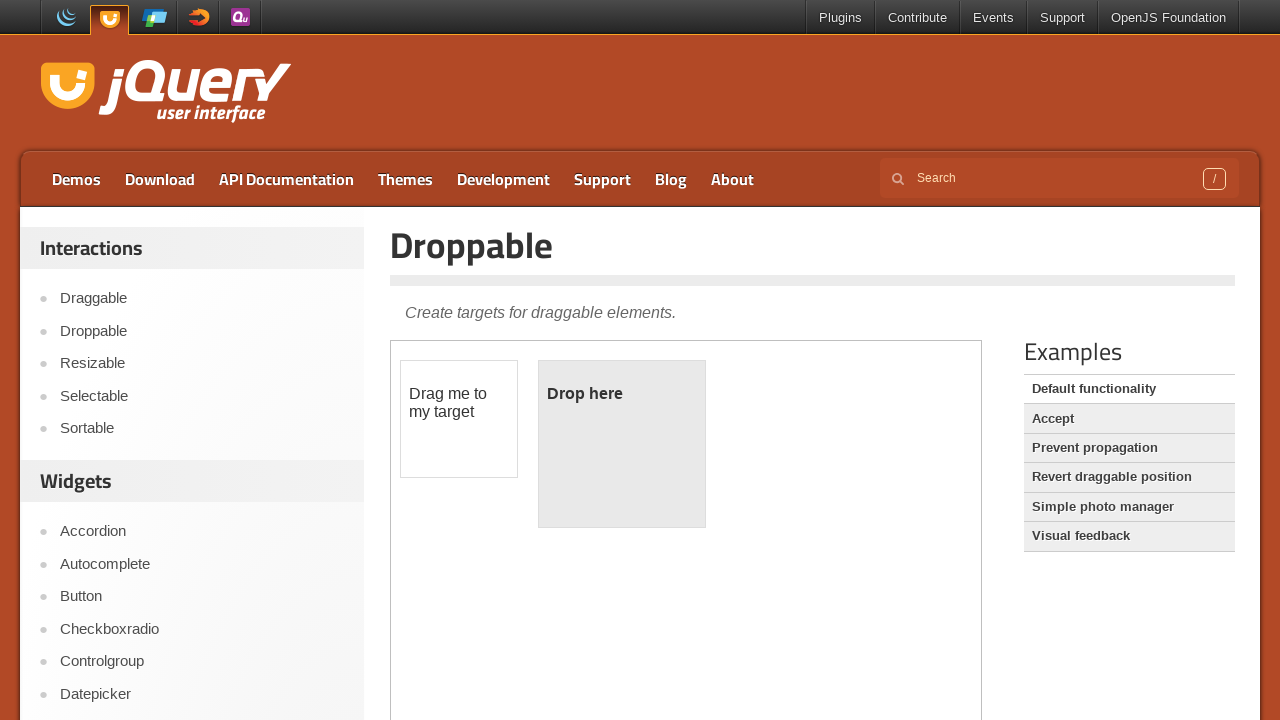

Located the draggable element
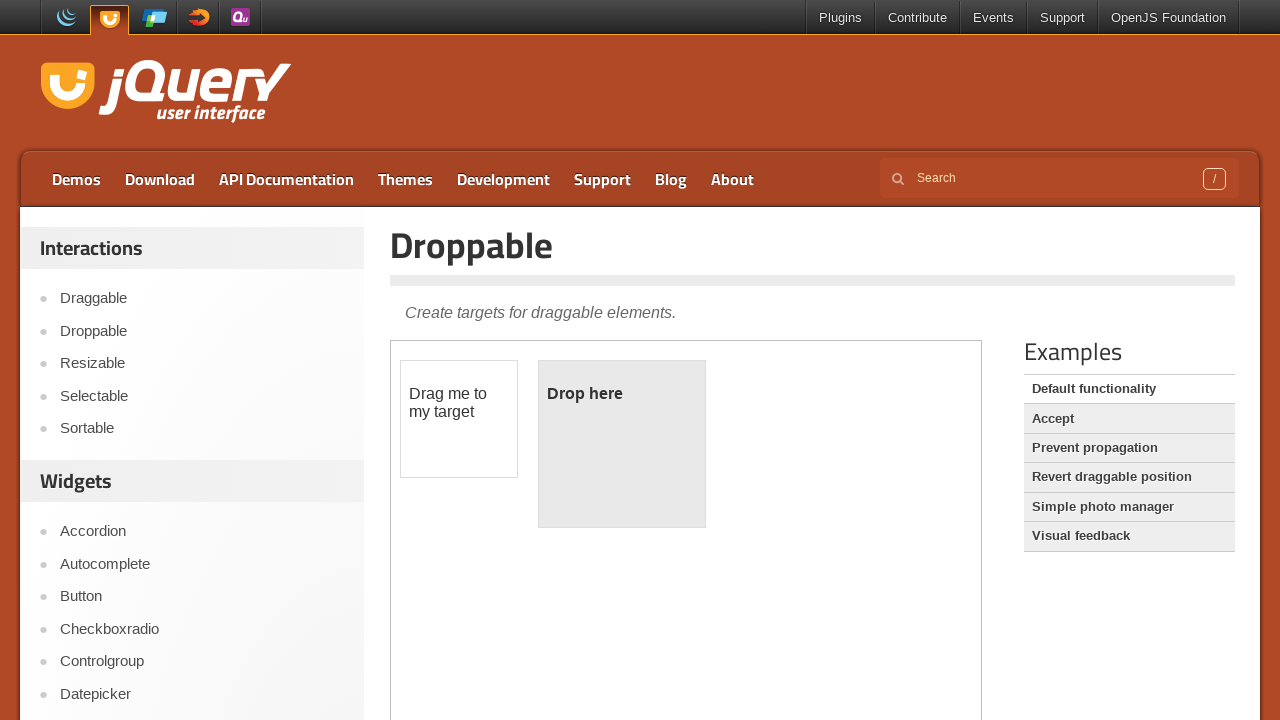

Located the droppable target element
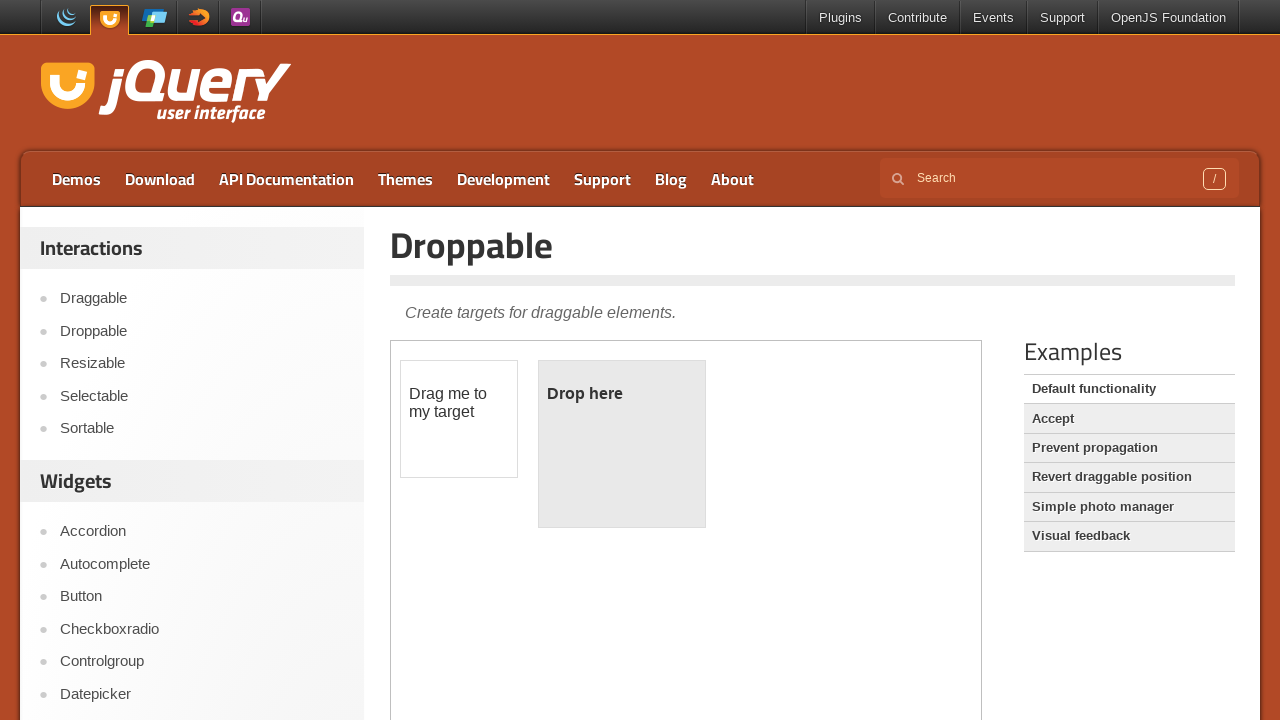

Dragged the draggable element onto the droppable target at (622, 444)
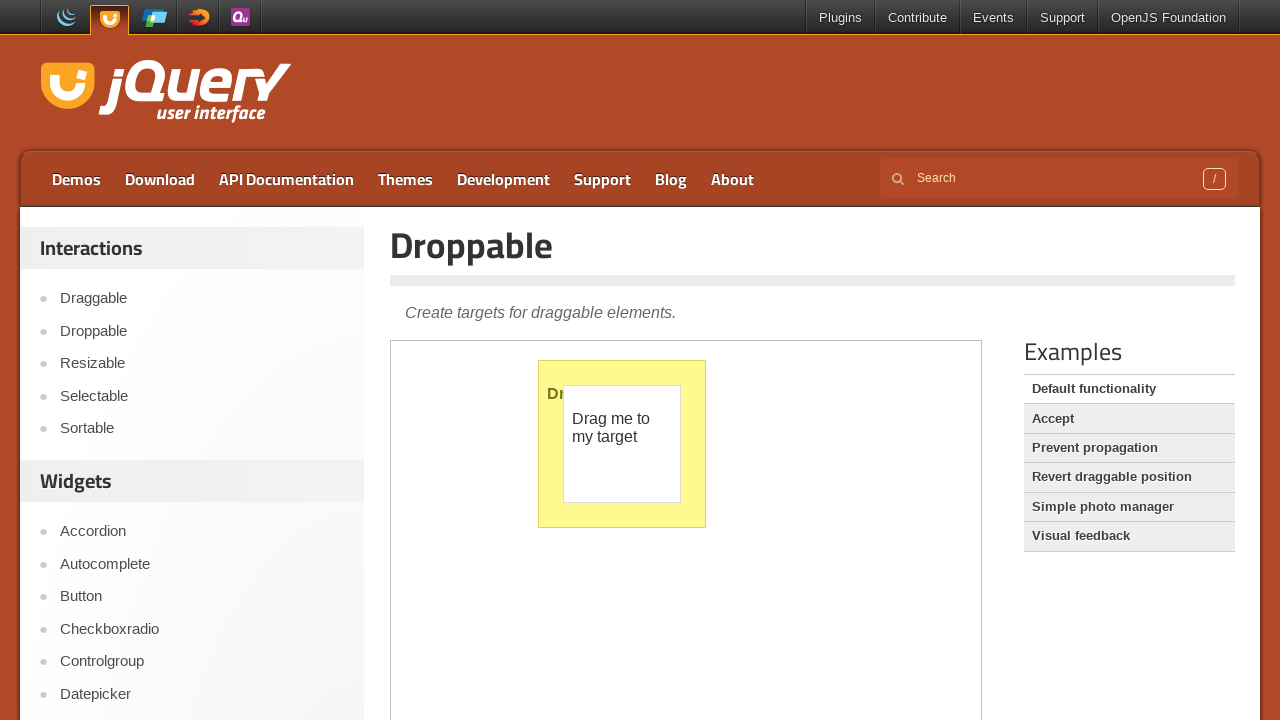

Located the droppable result text element
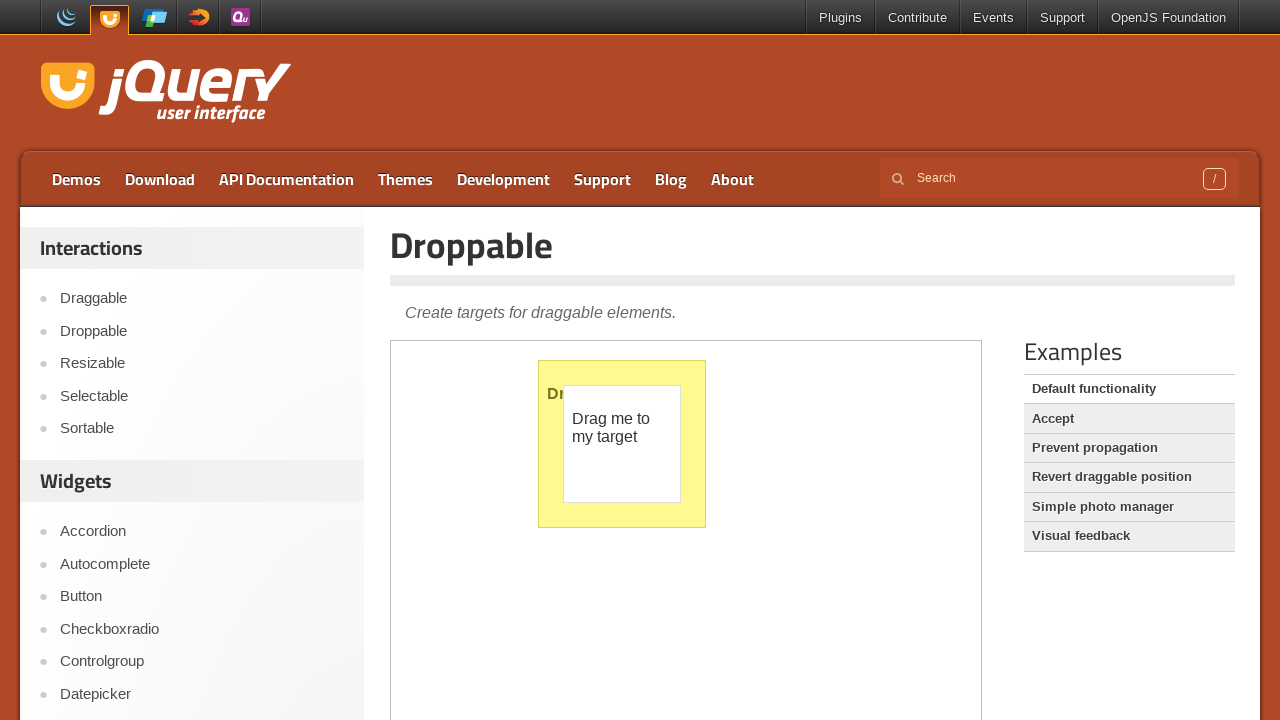

Verified that 'Dropped!' text appeared after successful drag and drop
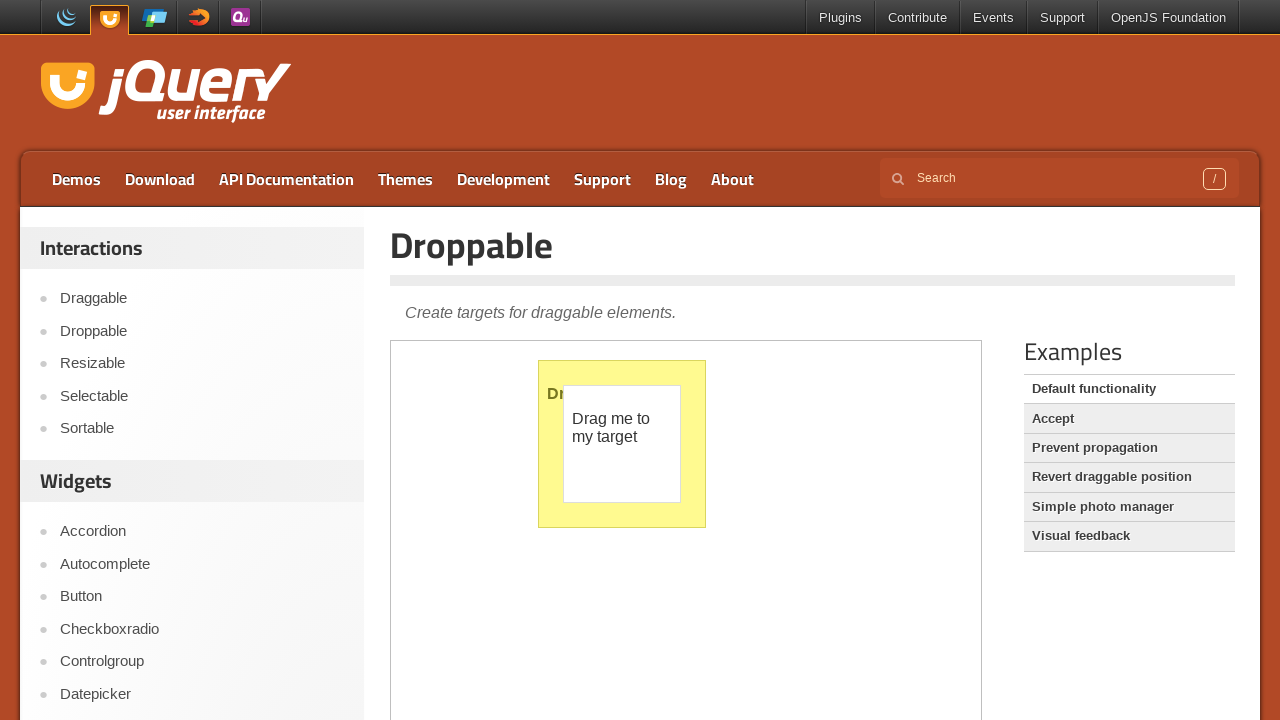

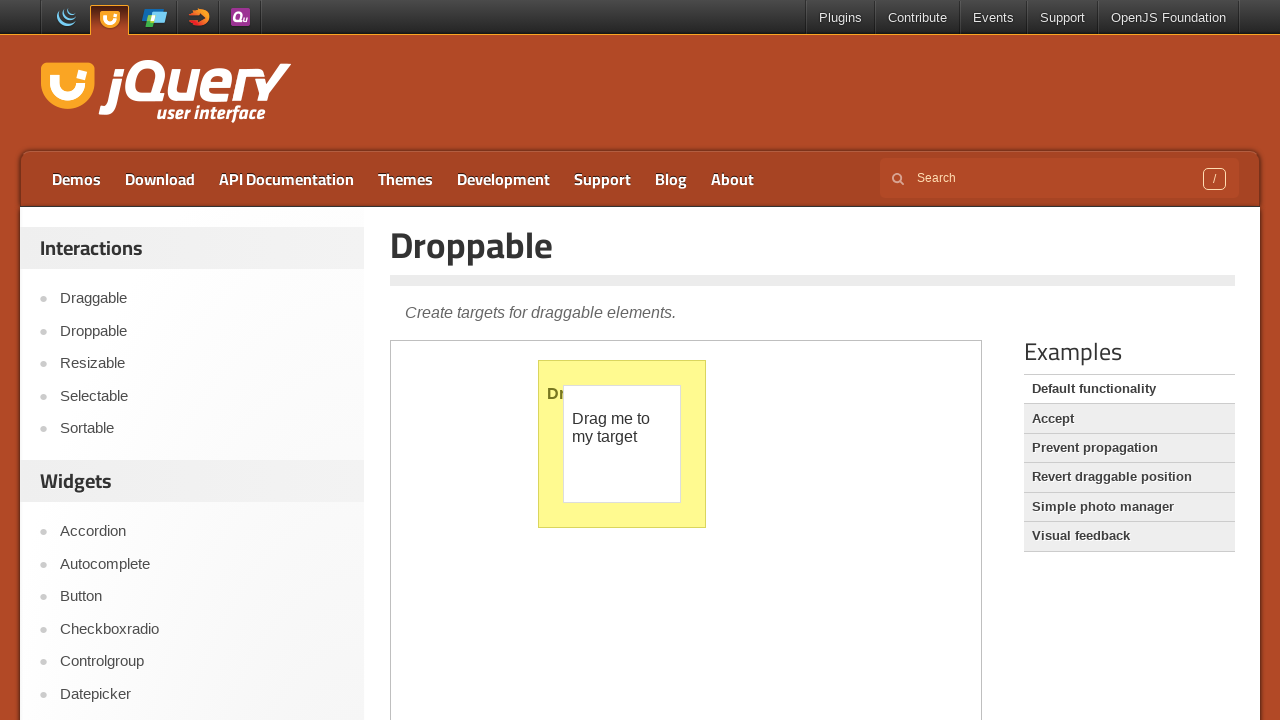